Tests a slow calculator web application by setting a delay time, performing a calculation using button clicks (appears to be adding two numbers), and verifying the result displays correctly.

Starting URL: https://bonigarcia.dev/selenium-webdriver-java/slow-calculator.html

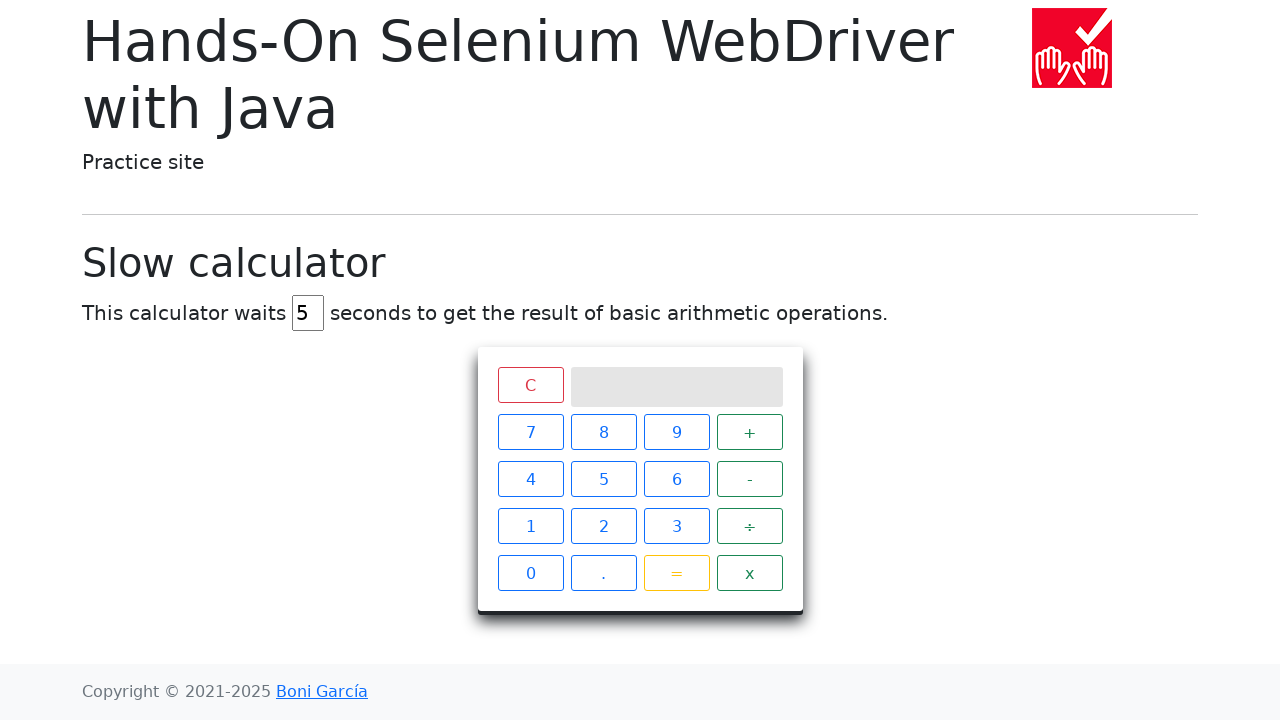

Cleared the delay input field on #delay
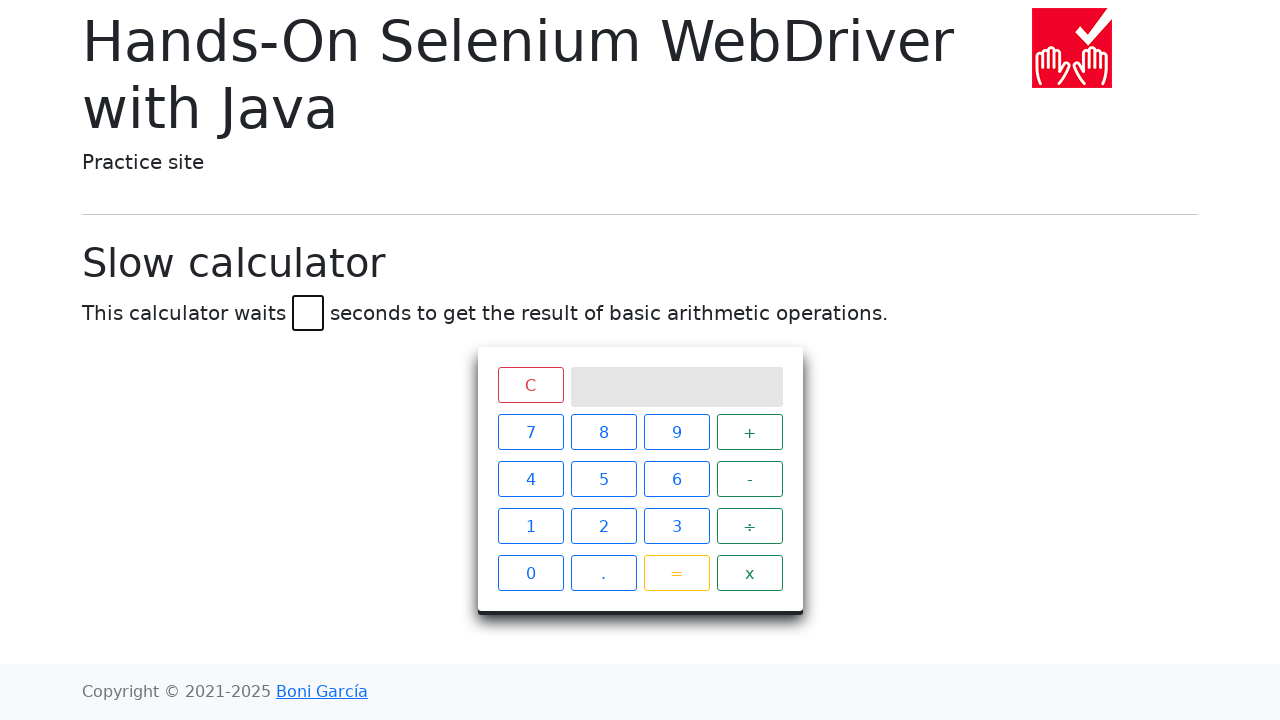

Set delay time to 5 seconds on #delay
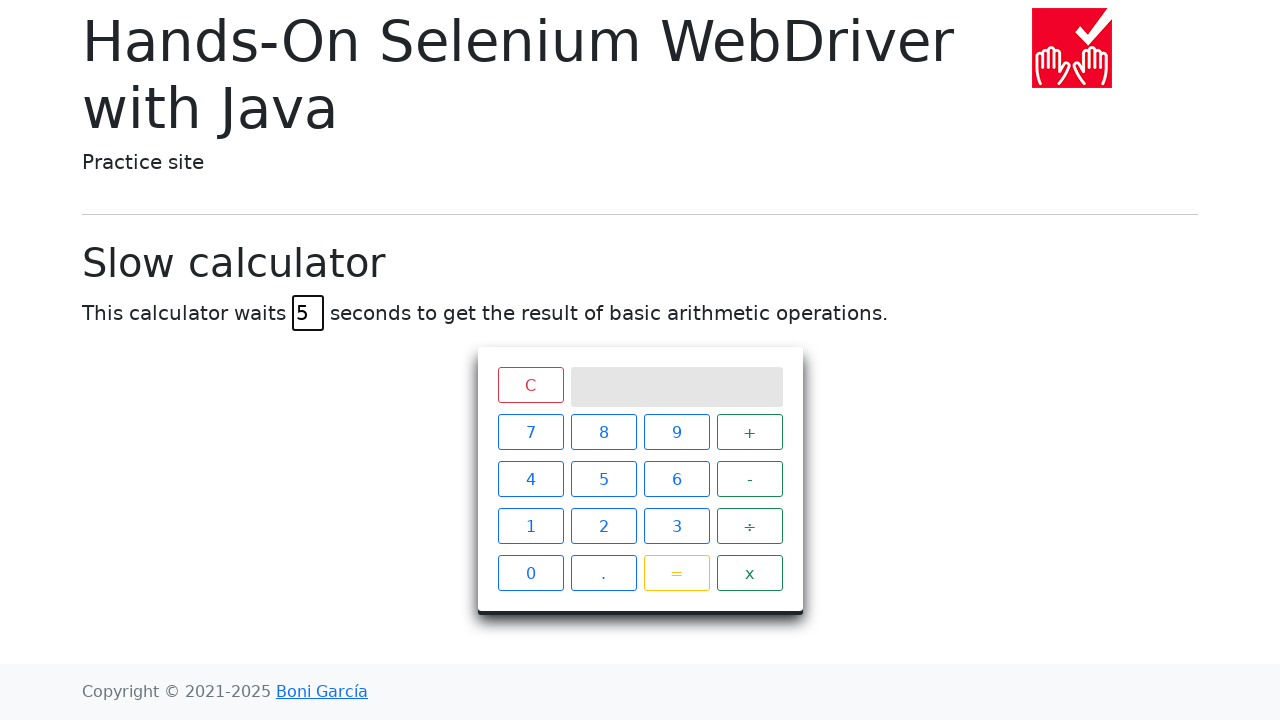

Clicked first number button at (530, 432) on span[class="btn btn-outline-primary"]
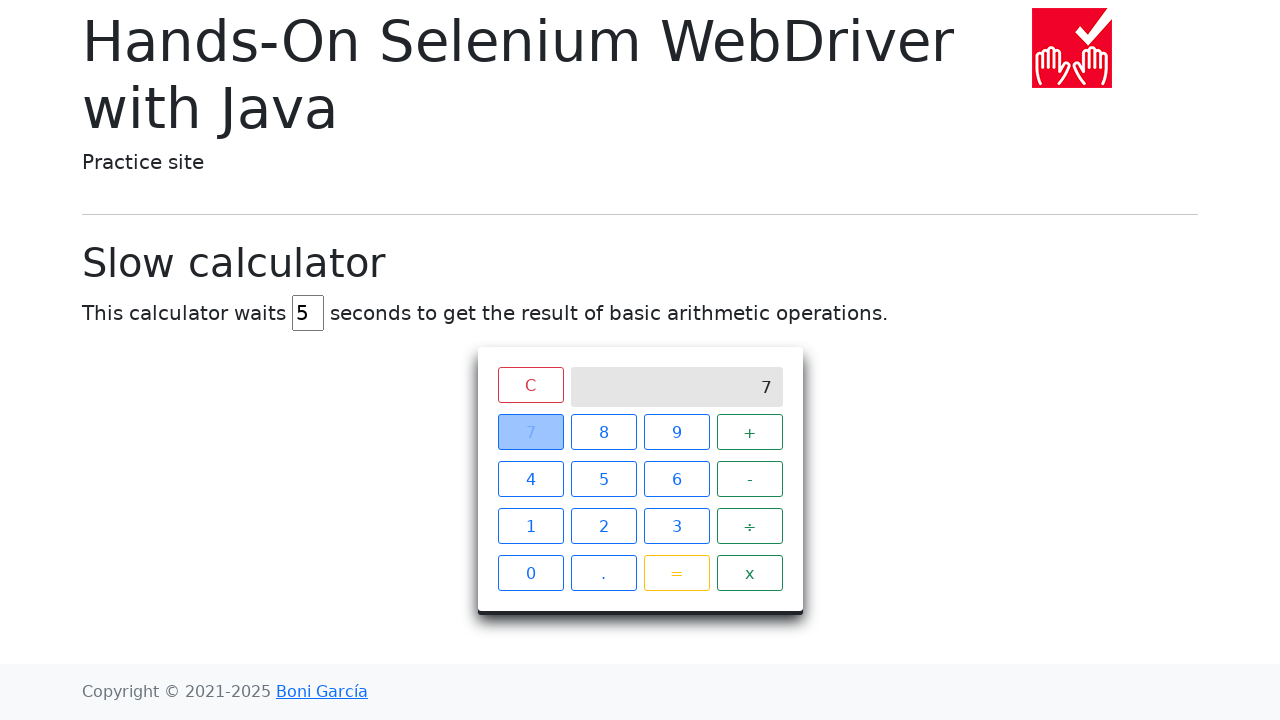

Clicked operator button (addition) at (750, 432) on span[class="operator btn btn-outline-success"]
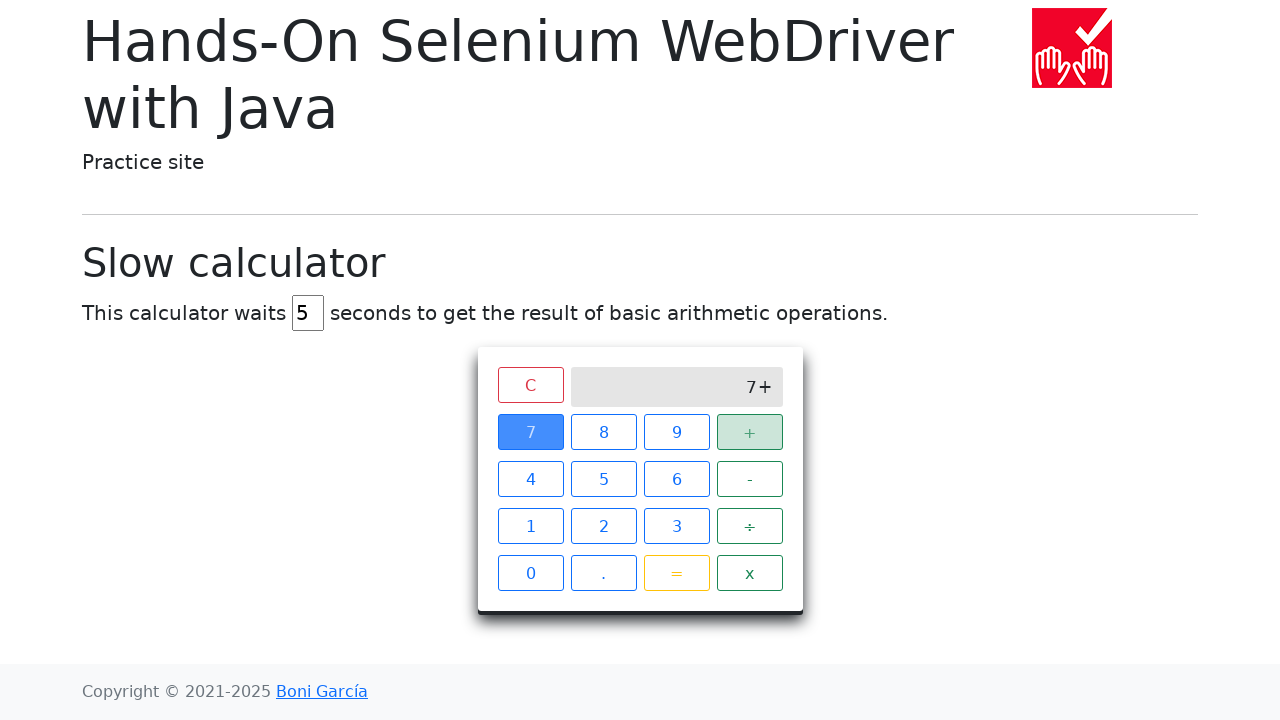

Clicked second number button at (604, 432) on (//span[@class="btn btn-outline-primary"])[2]
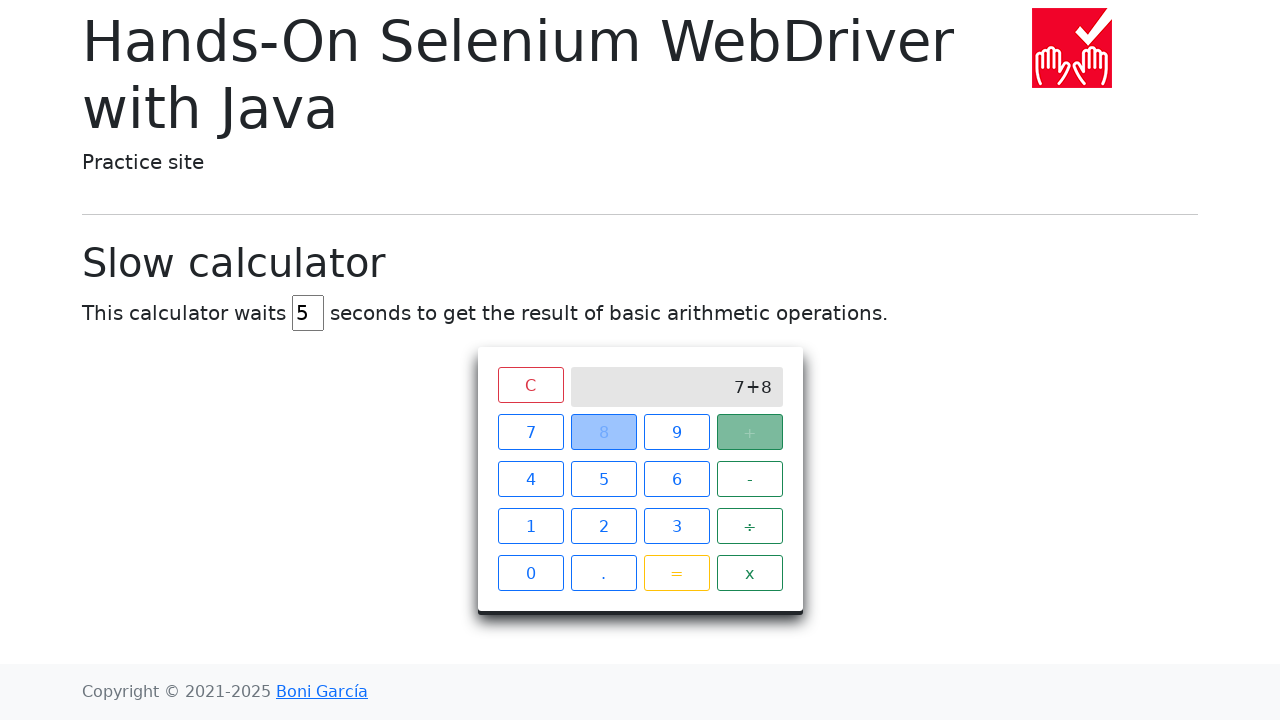

Clicked equals button to perform calculation at (676, 573) on span[class="btn btn-outline-warning"]
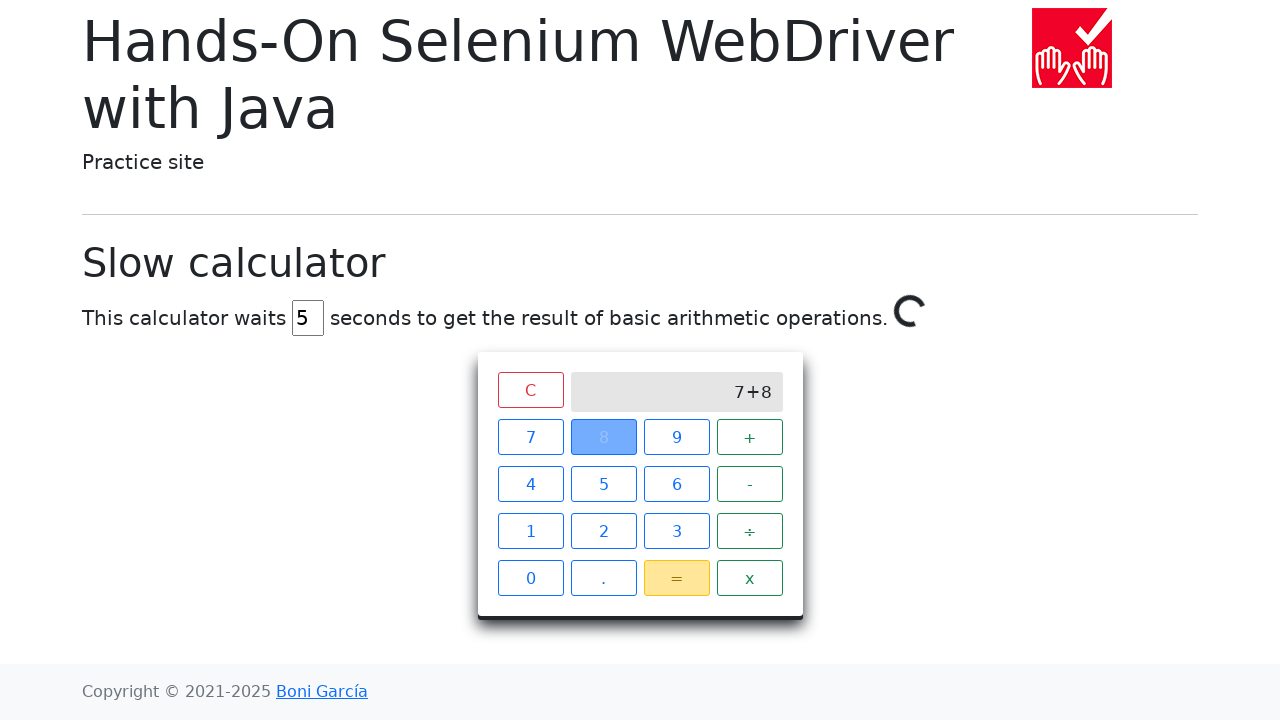

Verified calculation result displays '15' on the screen
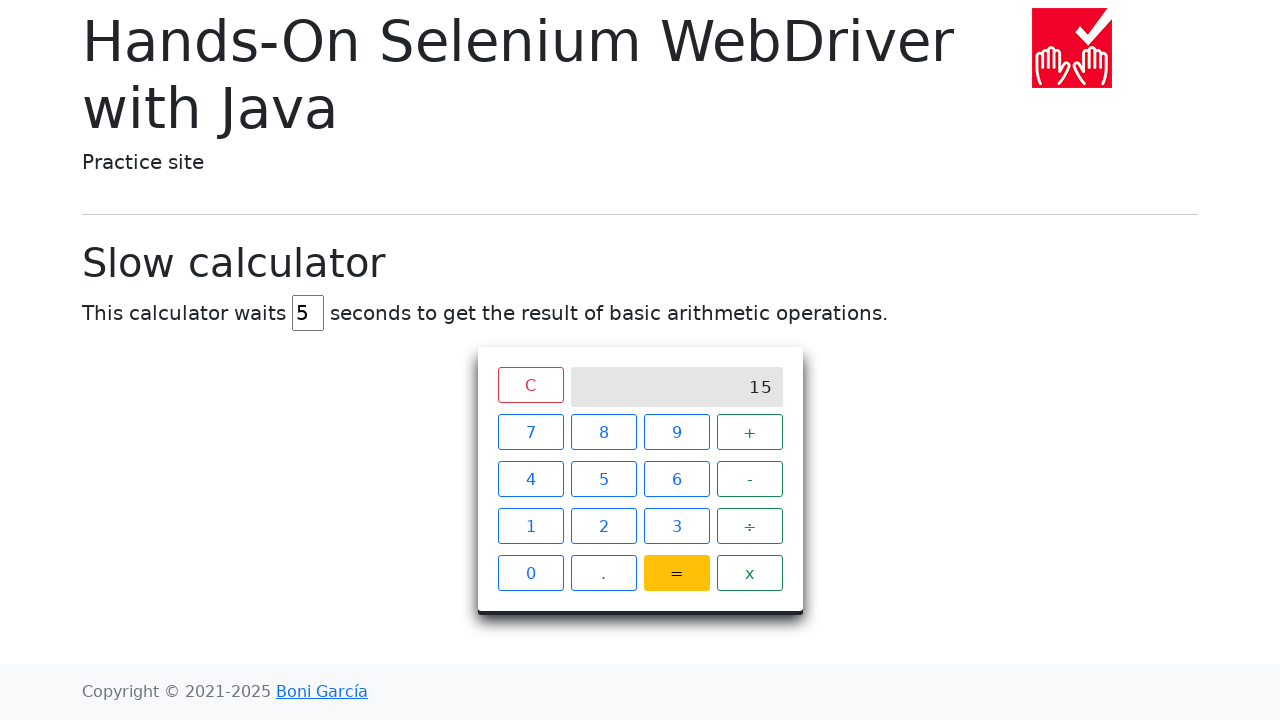

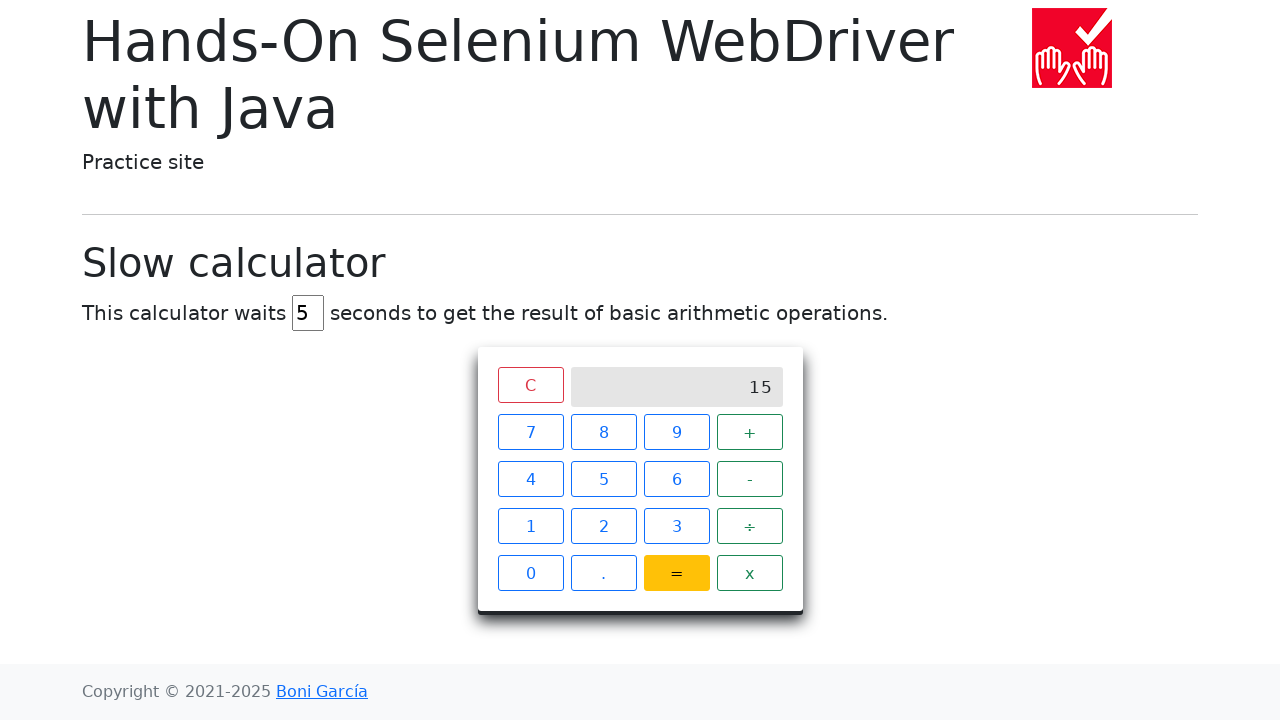